Tests various types of JavaScript alerts including simple alerts, confirmation dialogs, and prompt dialogs by interacting with different alert buttons and handling the alerts appropriately

Starting URL: https://demo-project.wedevx.co

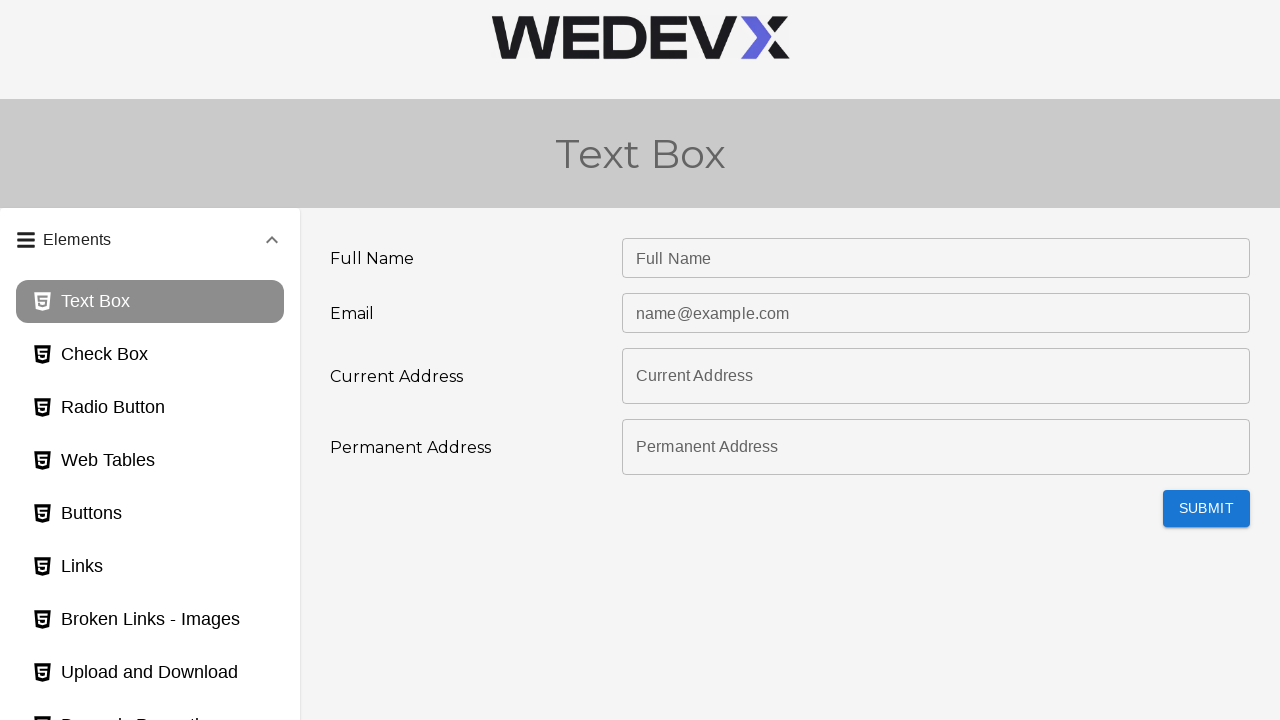

Clicked on the window option panel at (150, 525) on #panel3bh-header
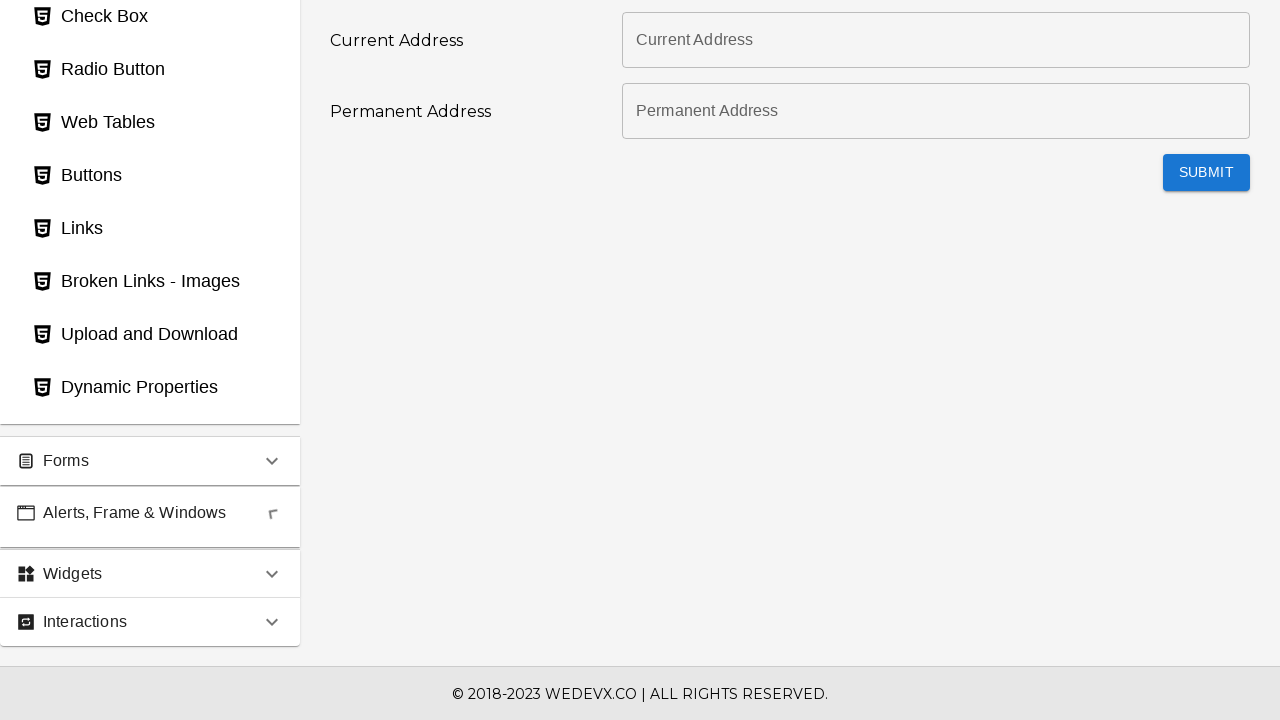

Navigated to alerts page at (150, 327) on #alerts_page
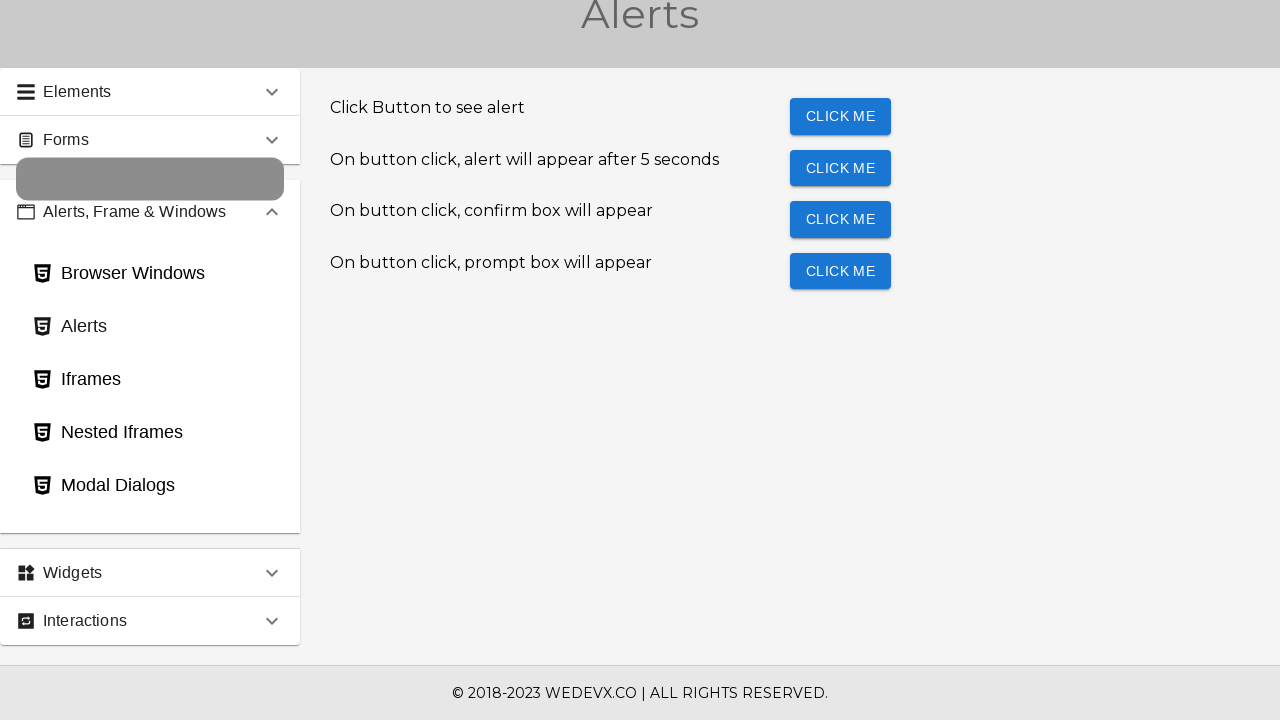

Clicked alert button to trigger simple alert at (841, 117) on #alertButton
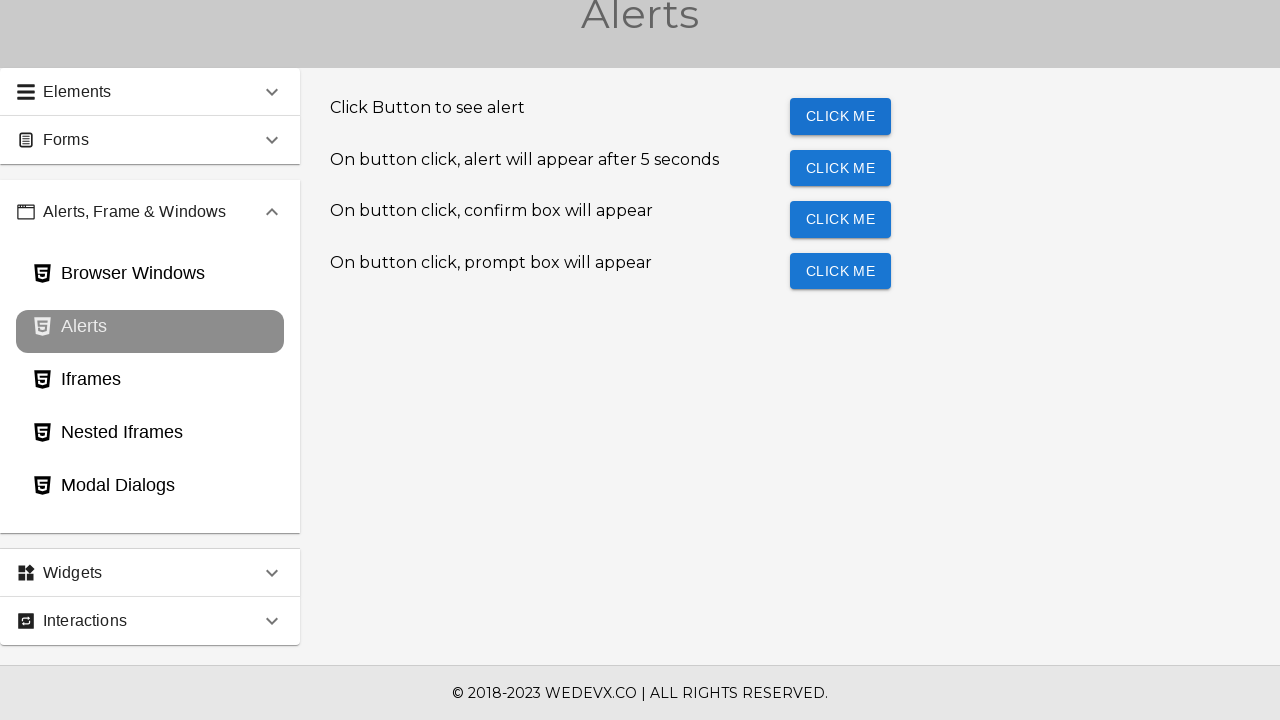

Set up dialog handler and clicked alert button, accepted simple alert at (841, 117) on #alertButton
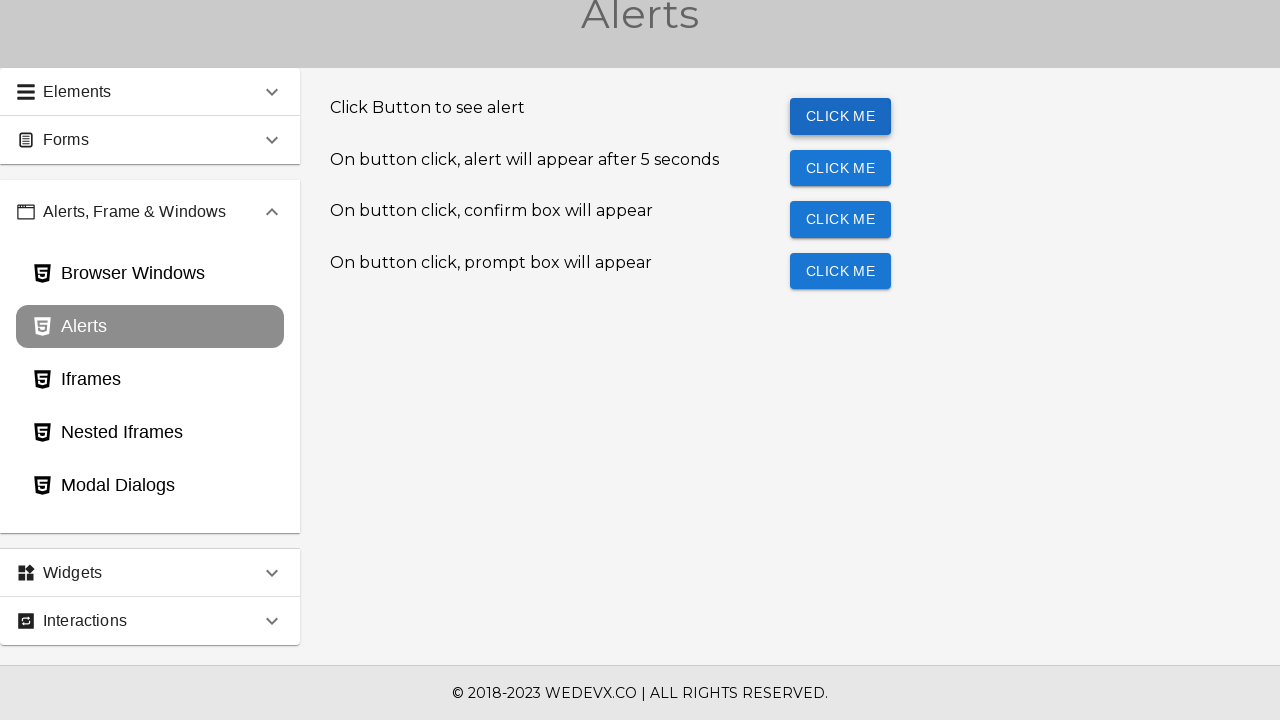

Set up dialog handler and clicked confirm button, dismissed confirmation dialog at (841, 220) on #confirmButton
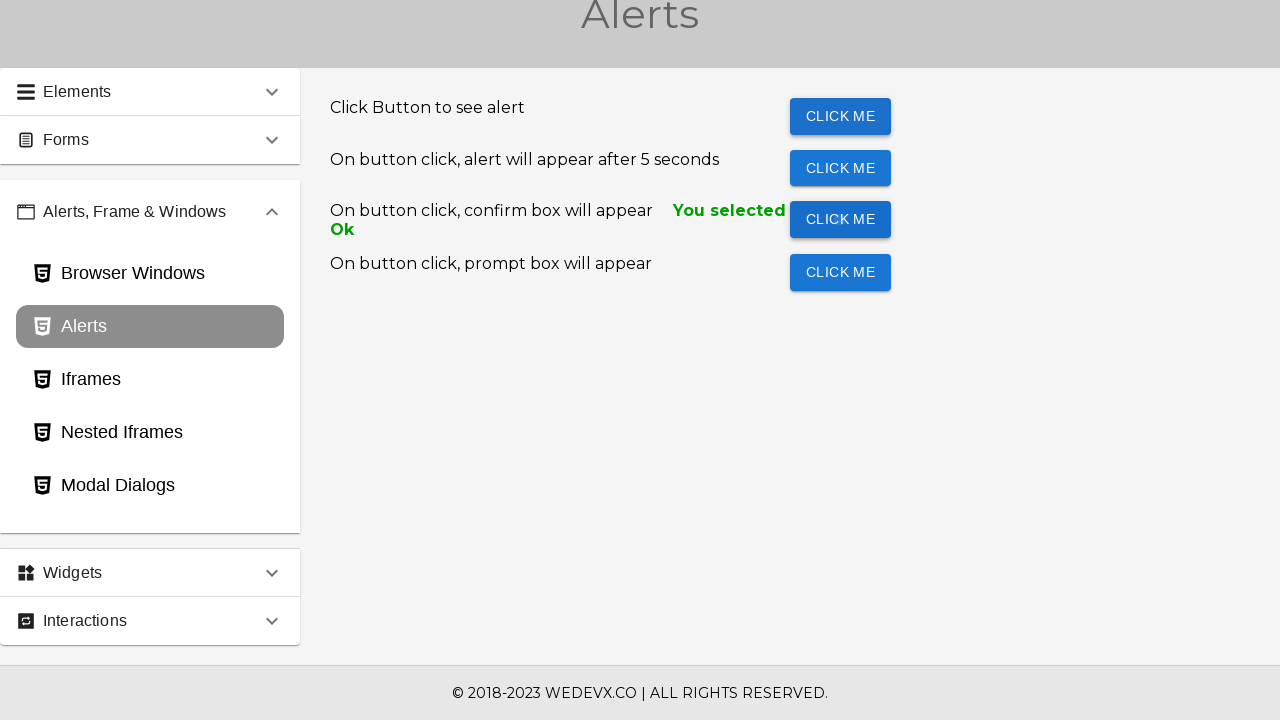

Set up dialog handler and clicked confirm button, accepted confirmation dialog at (841, 220) on #confirmButton
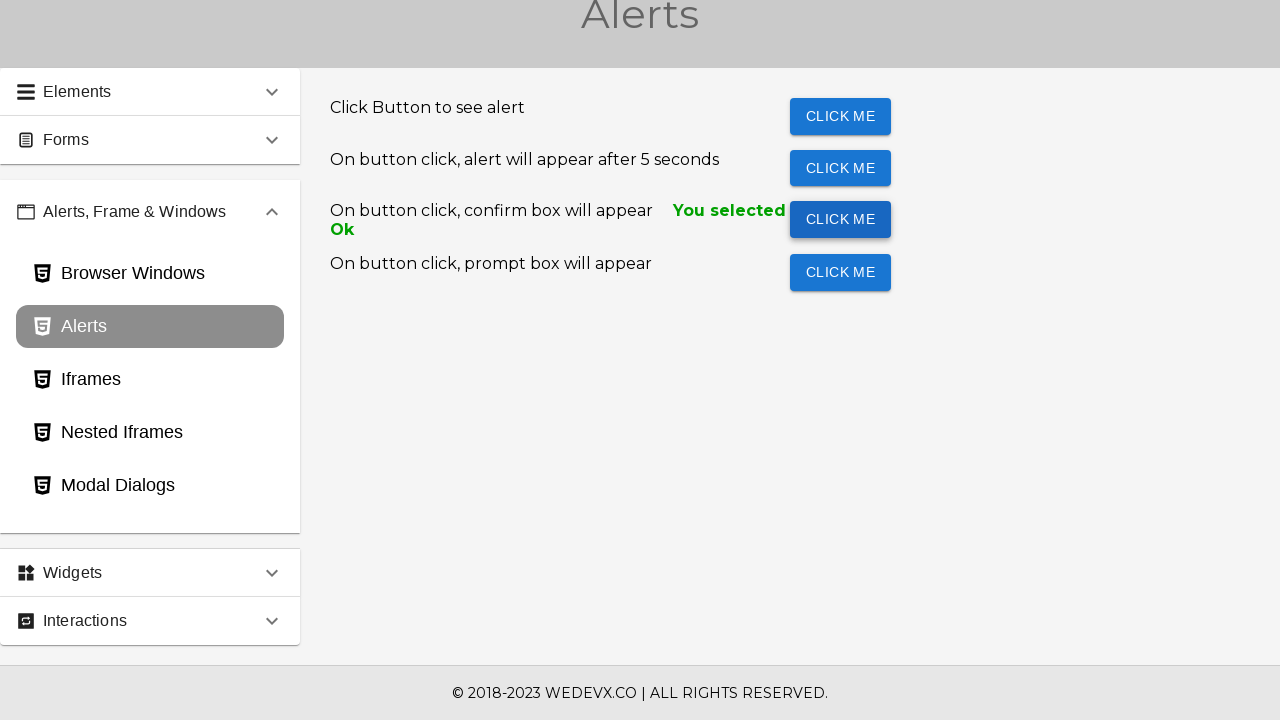

Set up prompt dialog handler and clicked prompt button, entered text and accepted prompt at (841, 273) on #promptButton
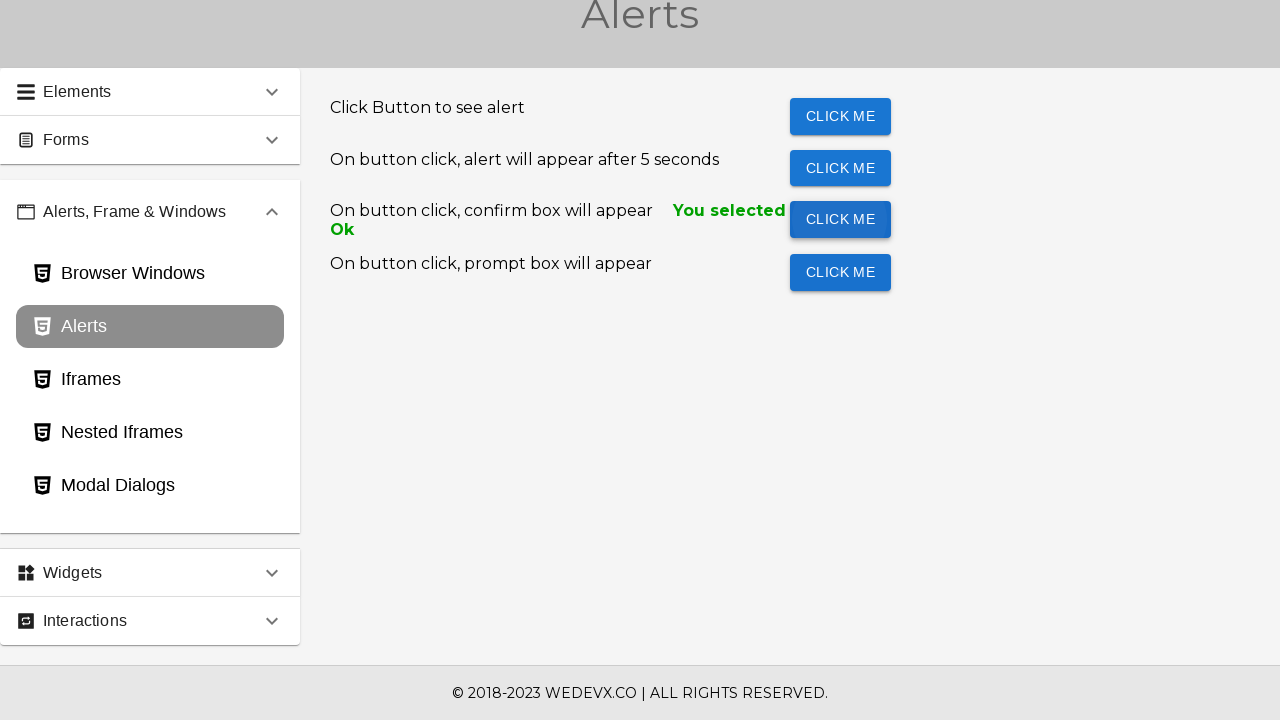

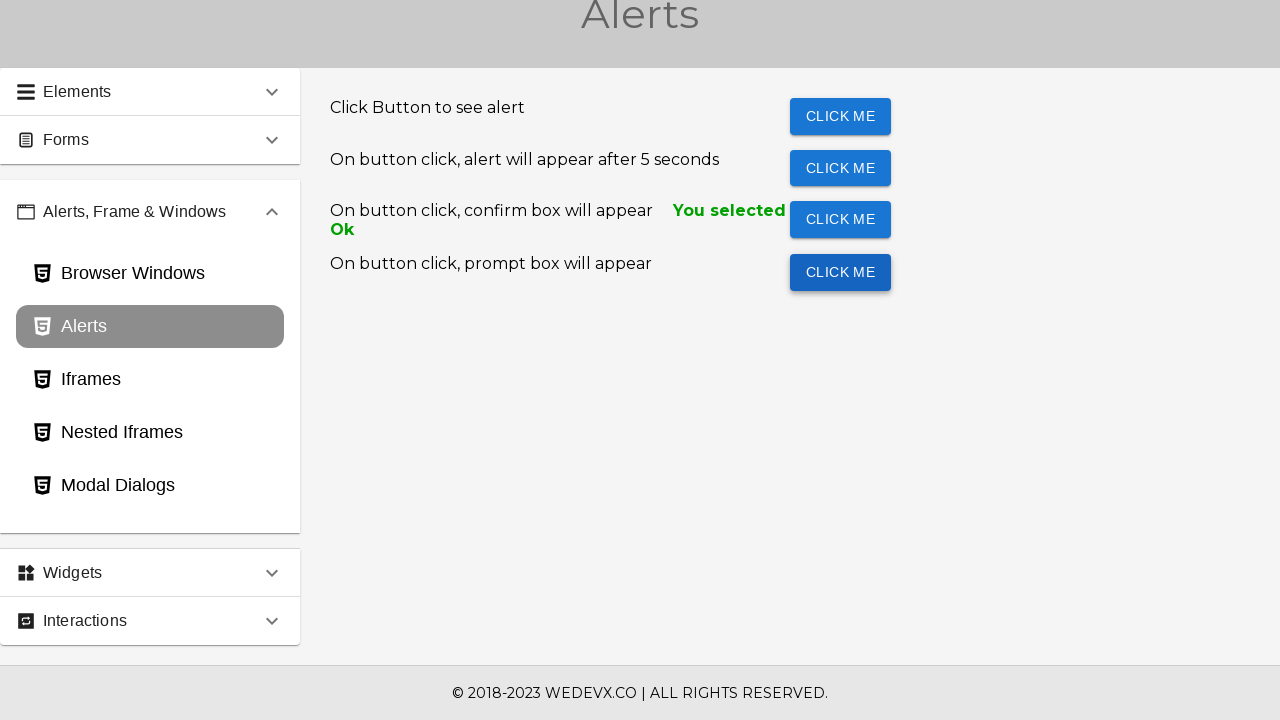